Tests file upload functionality by uploading a file and verifying the upload was successful by checking for confirmation message.

Starting URL: https://the-internet.herokuapp.com/upload

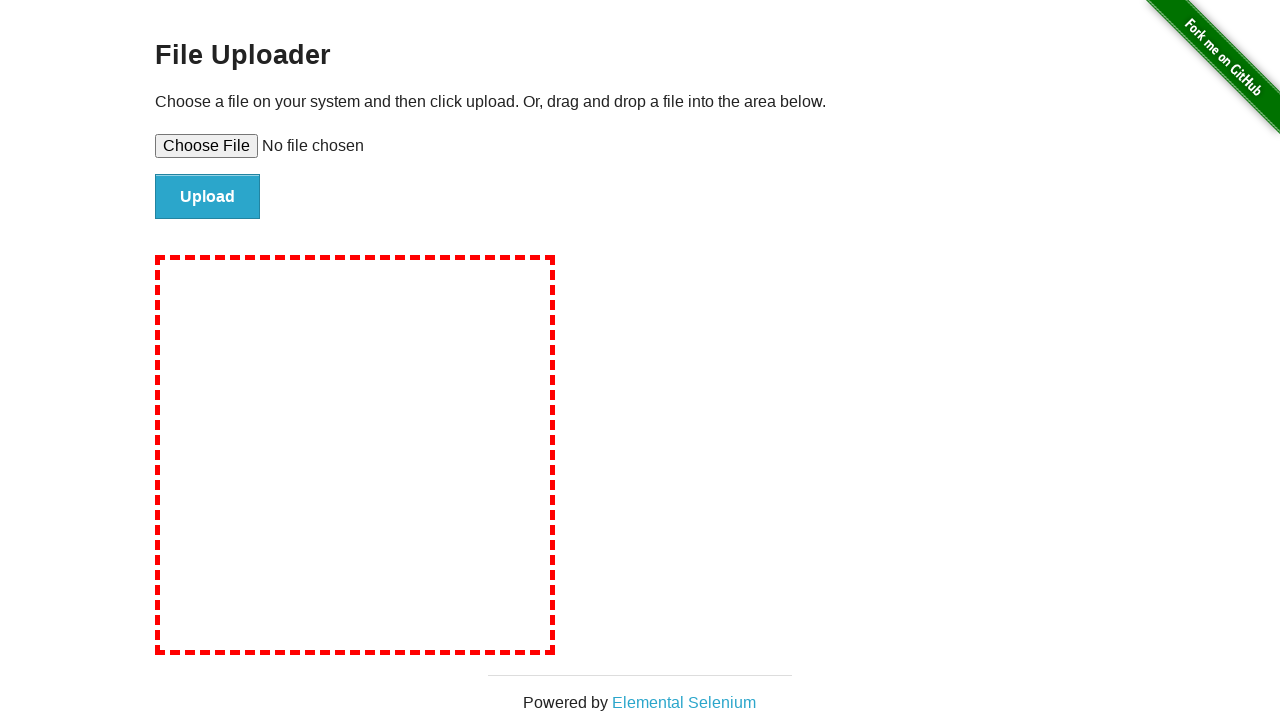

Created temporary test file for upload
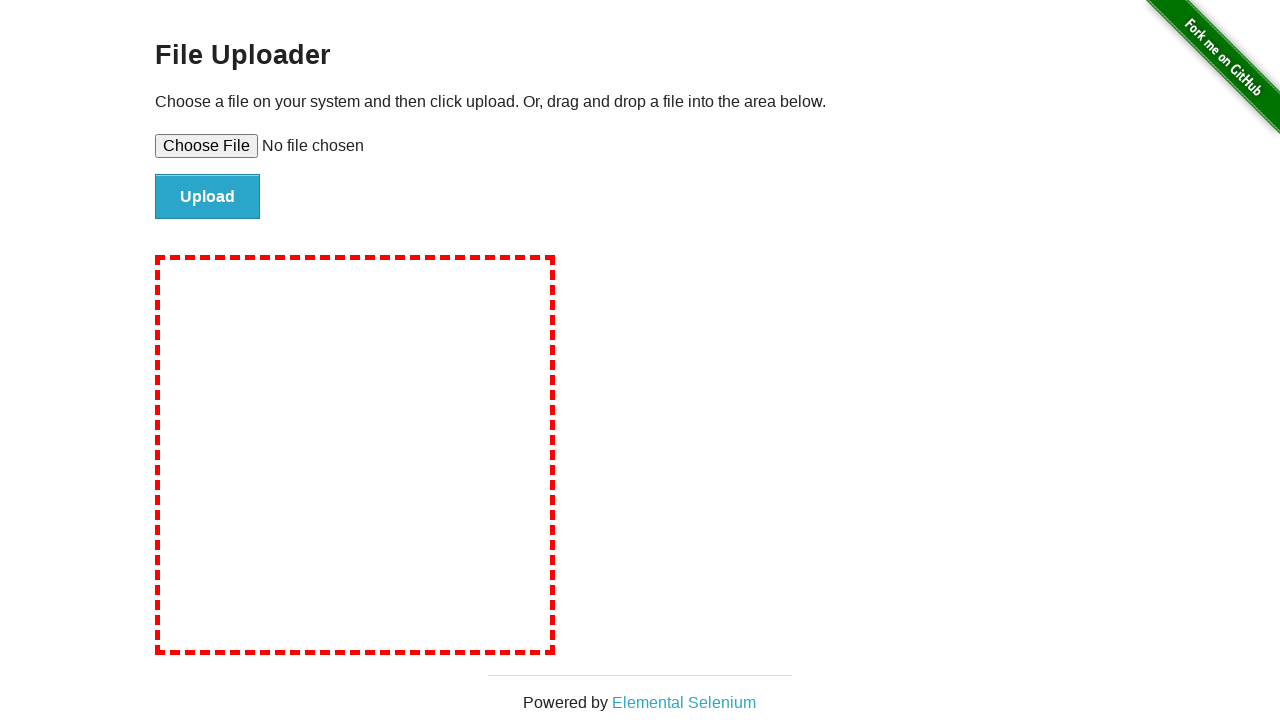

Selected file for upload using file input element
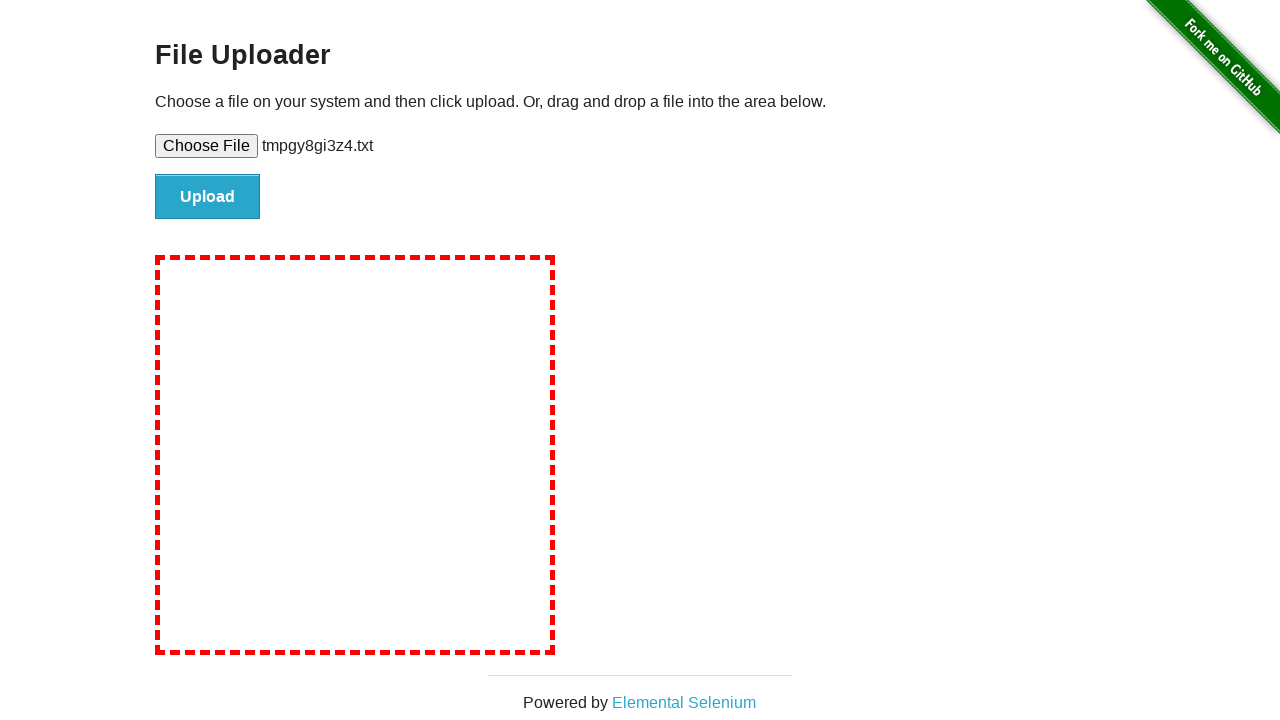

Clicked submit button to upload file at (208, 197) on #file-submit
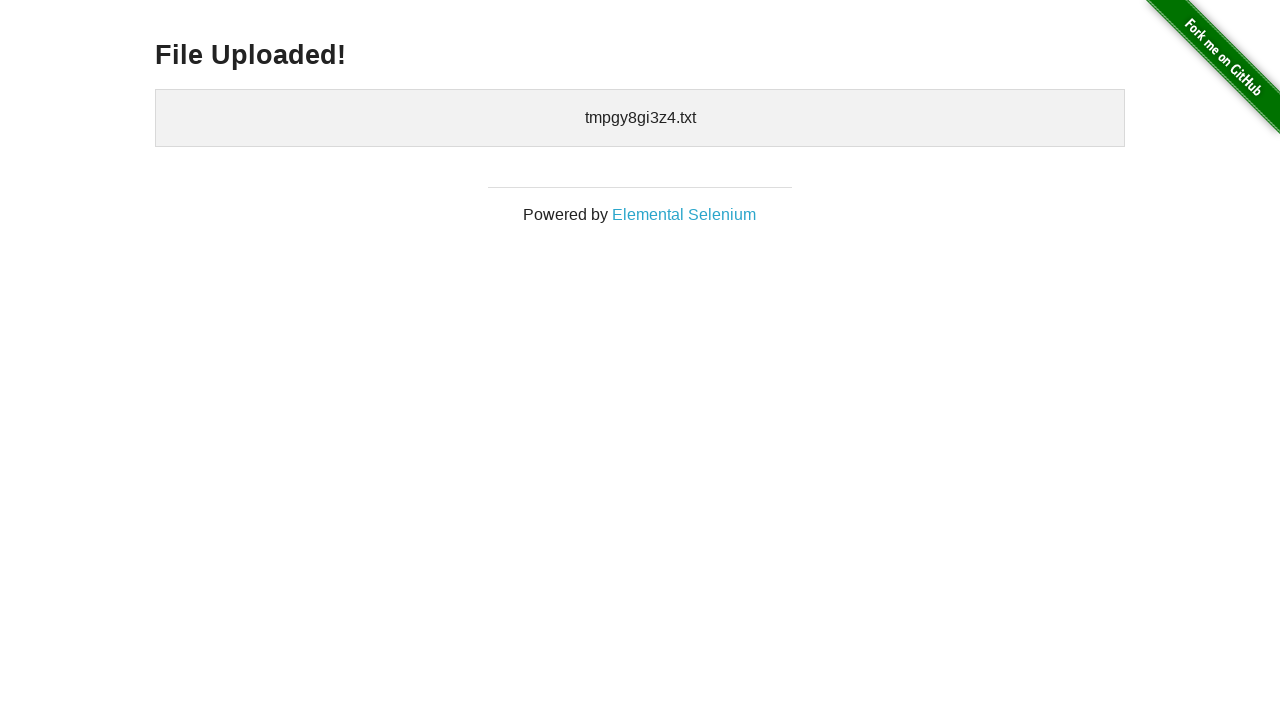

Upload confirmation message appeared - file upload successful
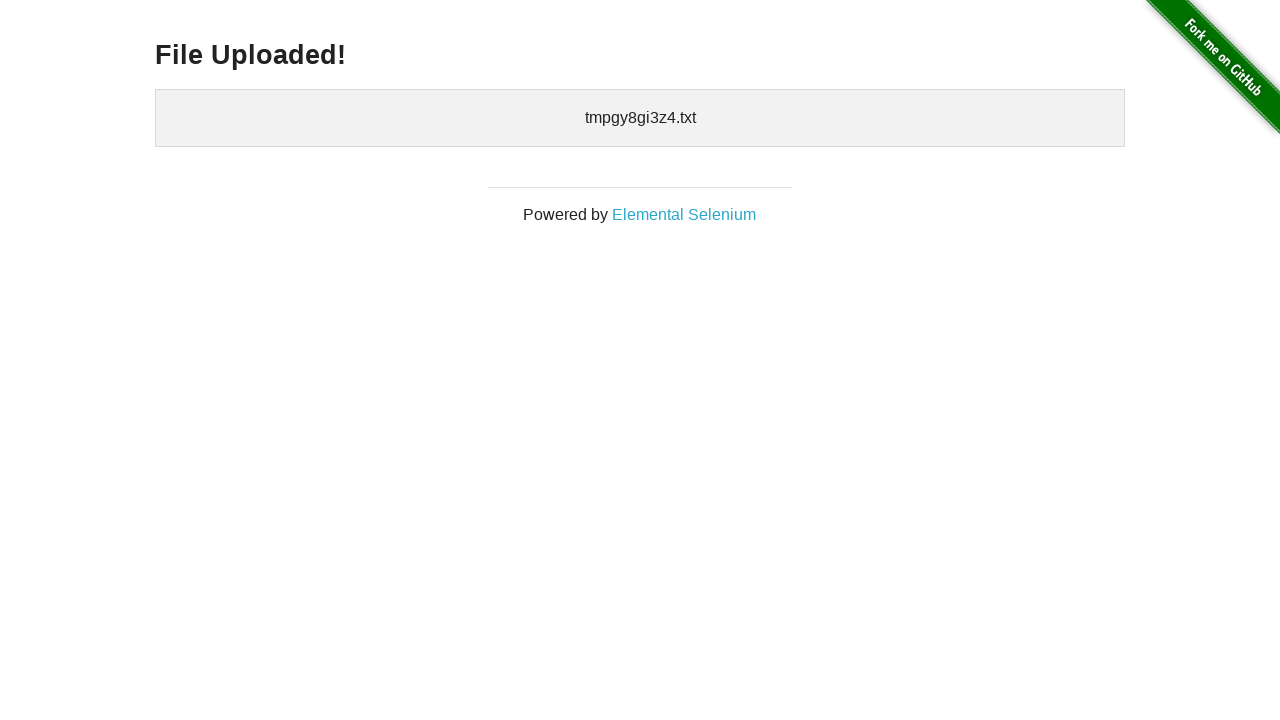

Cleaned up temporary test file
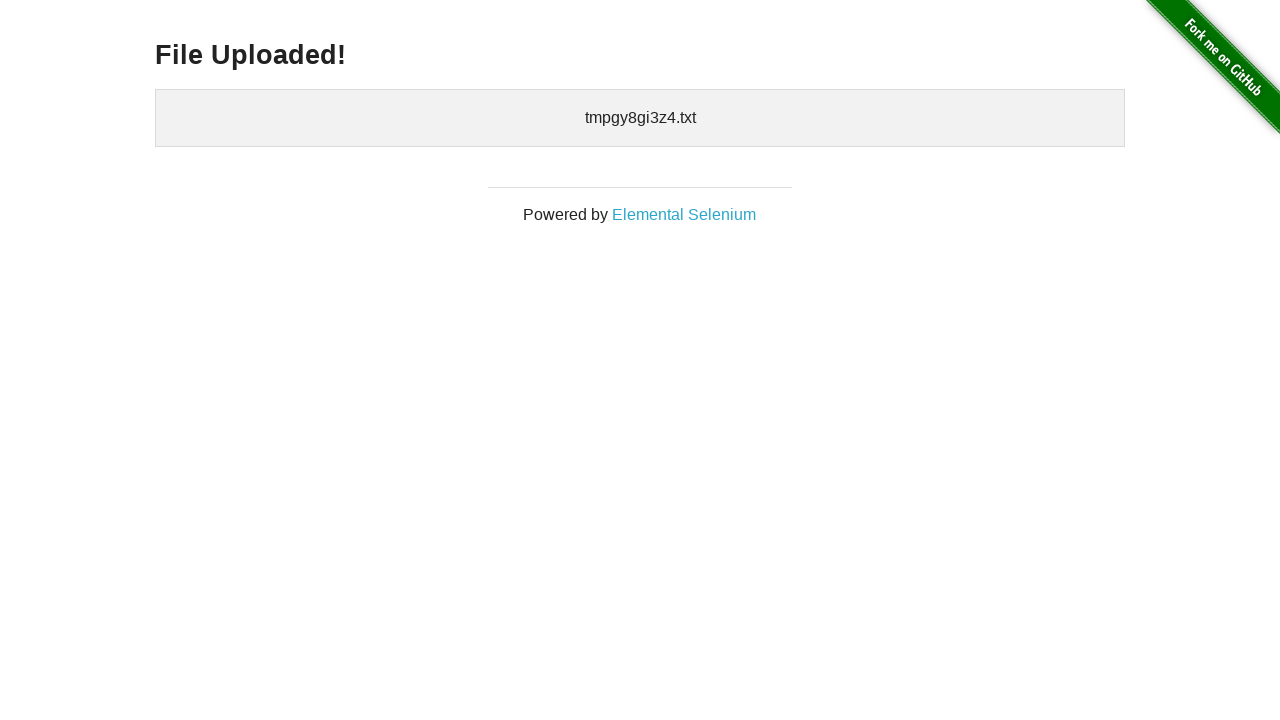

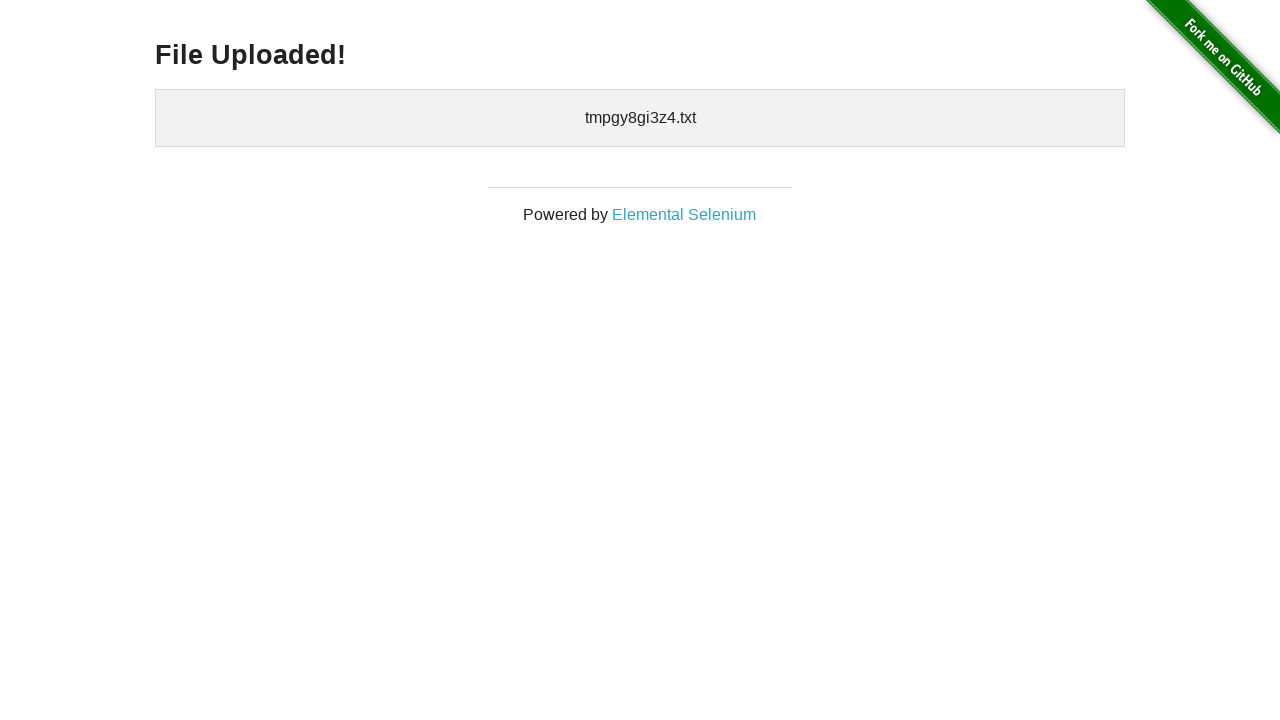